Tests that the text input field is cleared after adding a todo item

Starting URL: https://demo.playwright.dev/todomvc

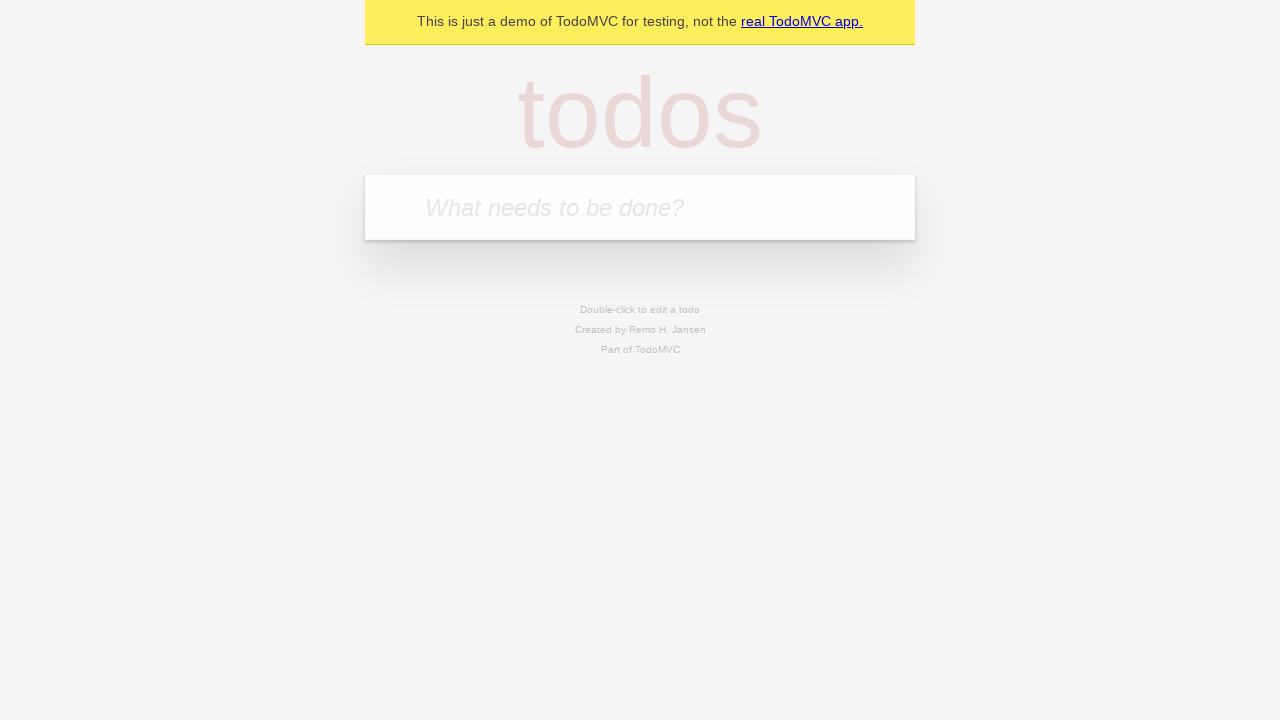

Located the todo input field with placeholder 'What needs to be done?'
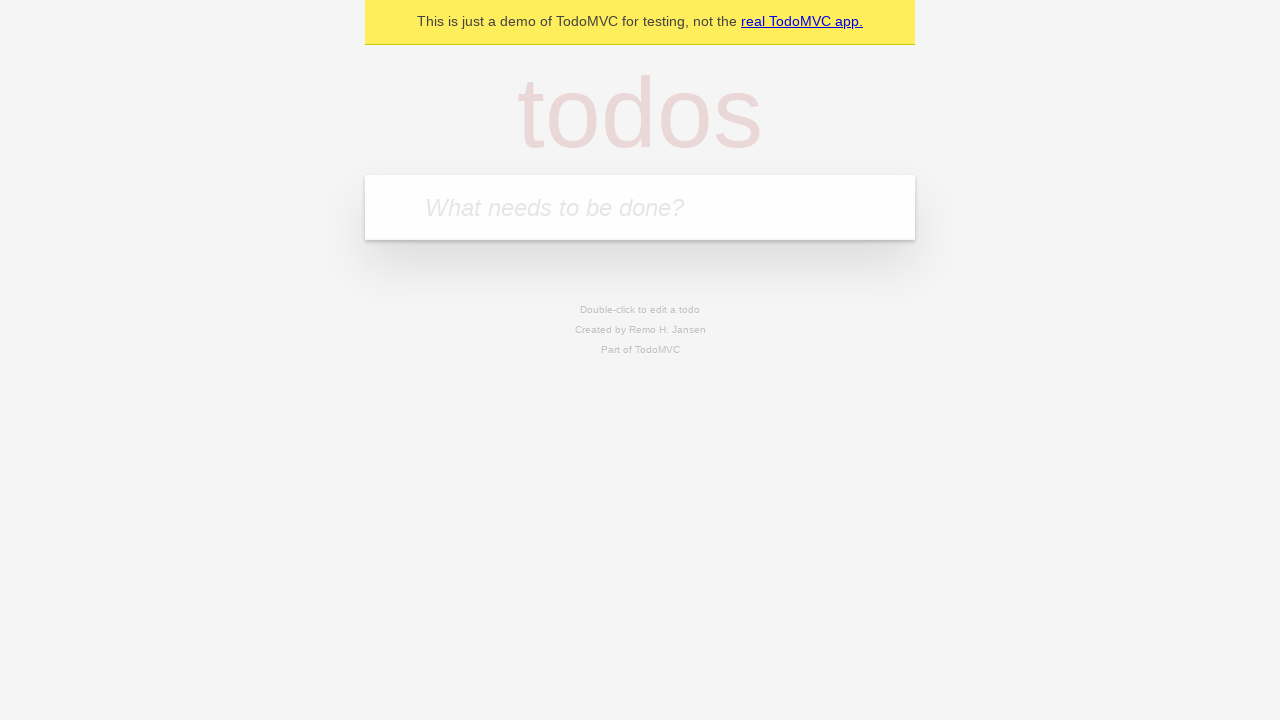

Filled the todo input field with 'buy some cheese' on internal:attr=[placeholder="What needs to be done?"i]
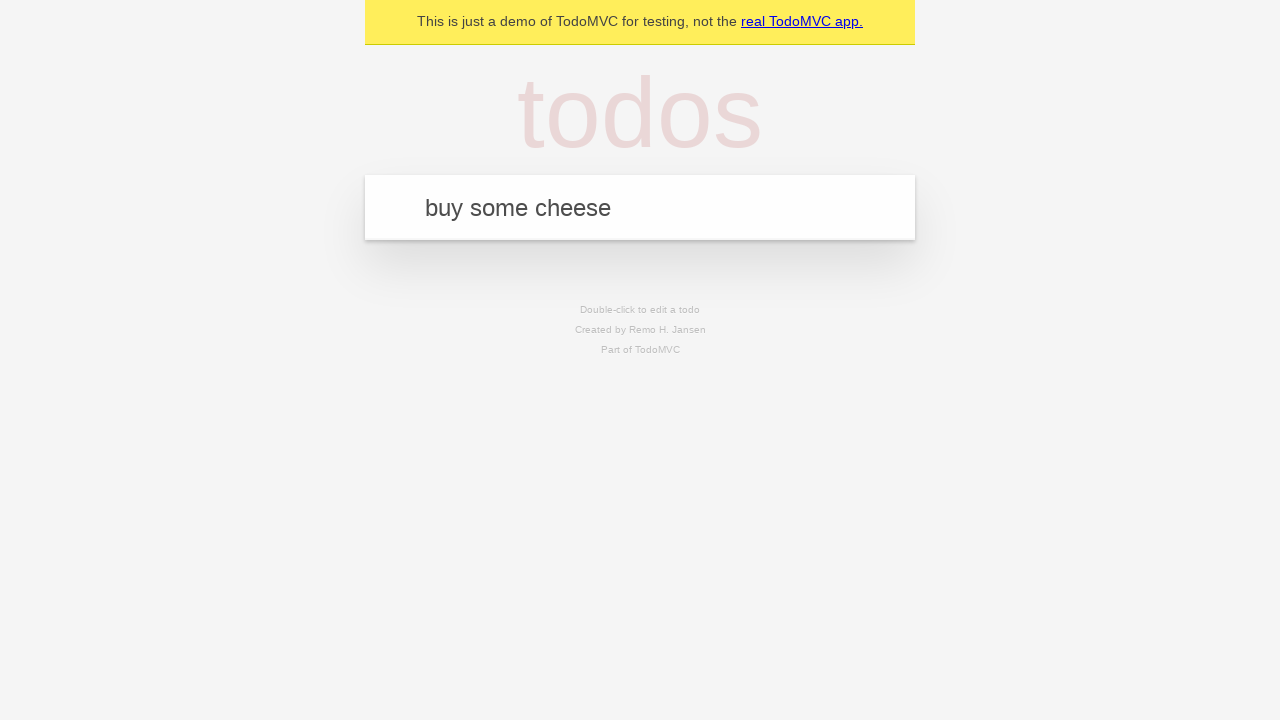

Pressed Enter to add the todo item on internal:attr=[placeholder="What needs to be done?"i]
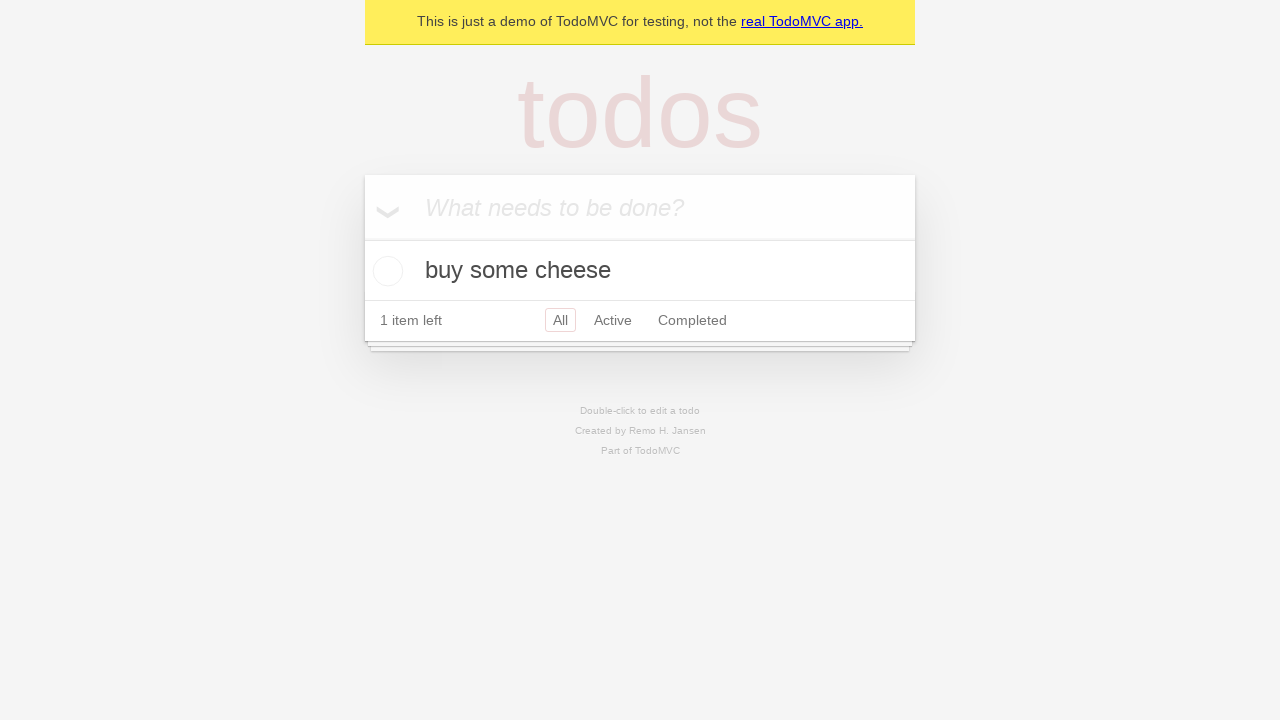

Todo item appeared in the list
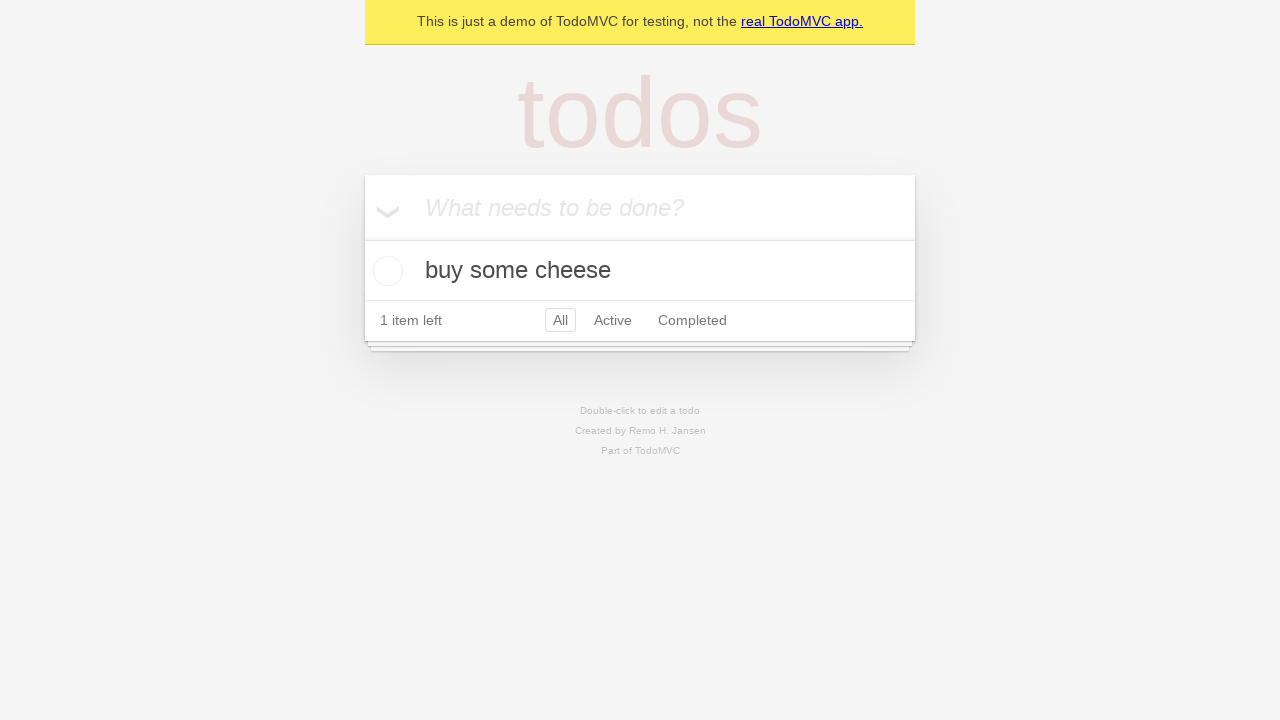

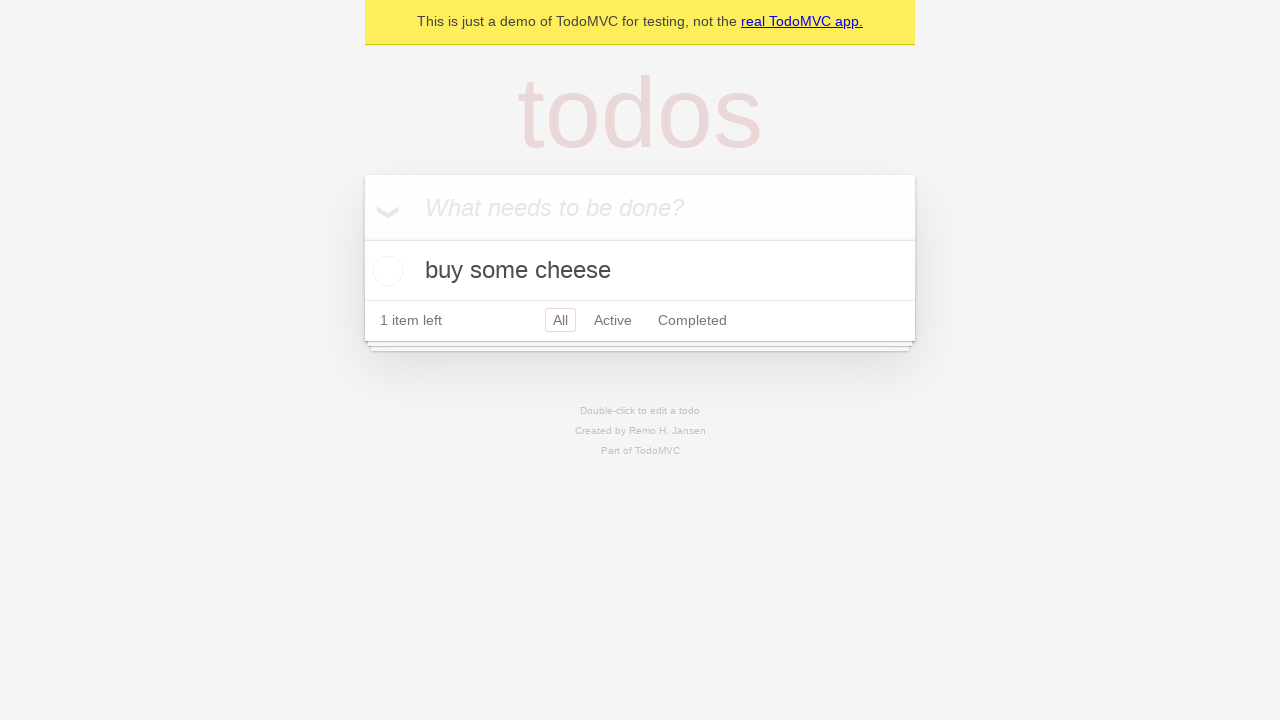